Tests form filling functionality by clicking a partial link, then filling out a form with first name, last name, city, and country fields before submitting

Starting URL: http://suninjuly.github.io/find_link_text

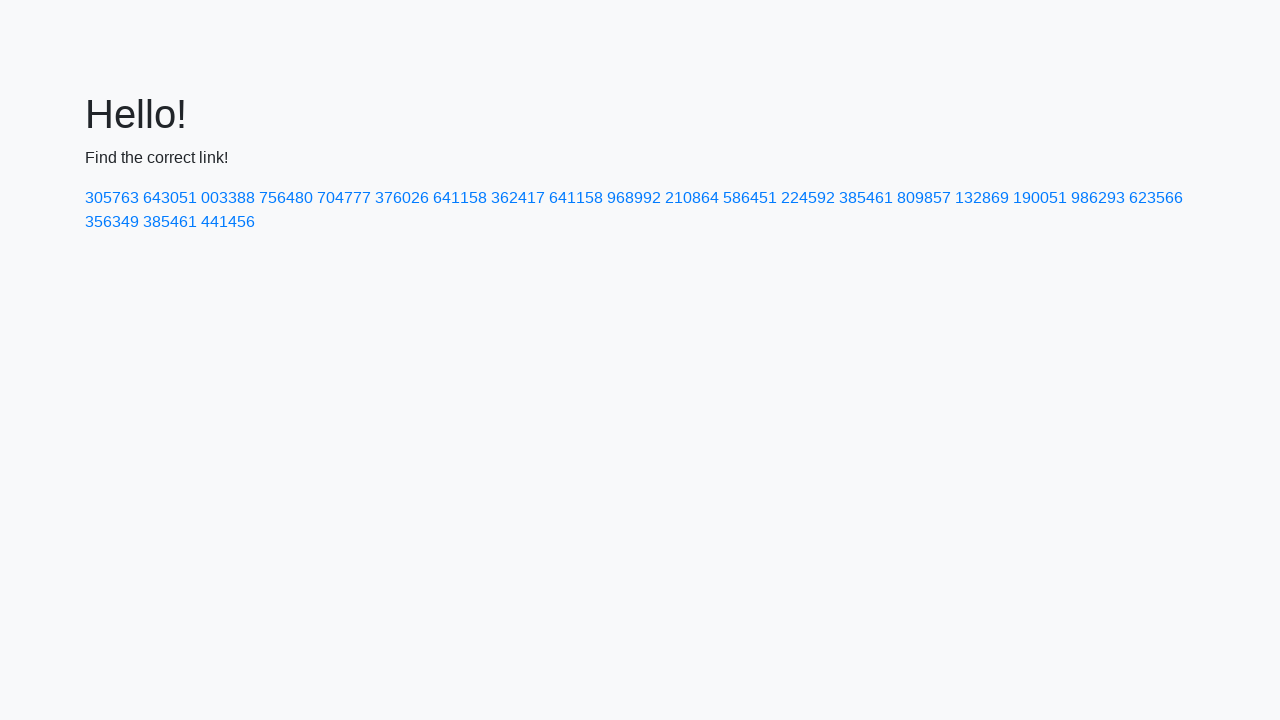

Clicked link containing partial text '224592' at (808, 198) on a:has-text('224592')
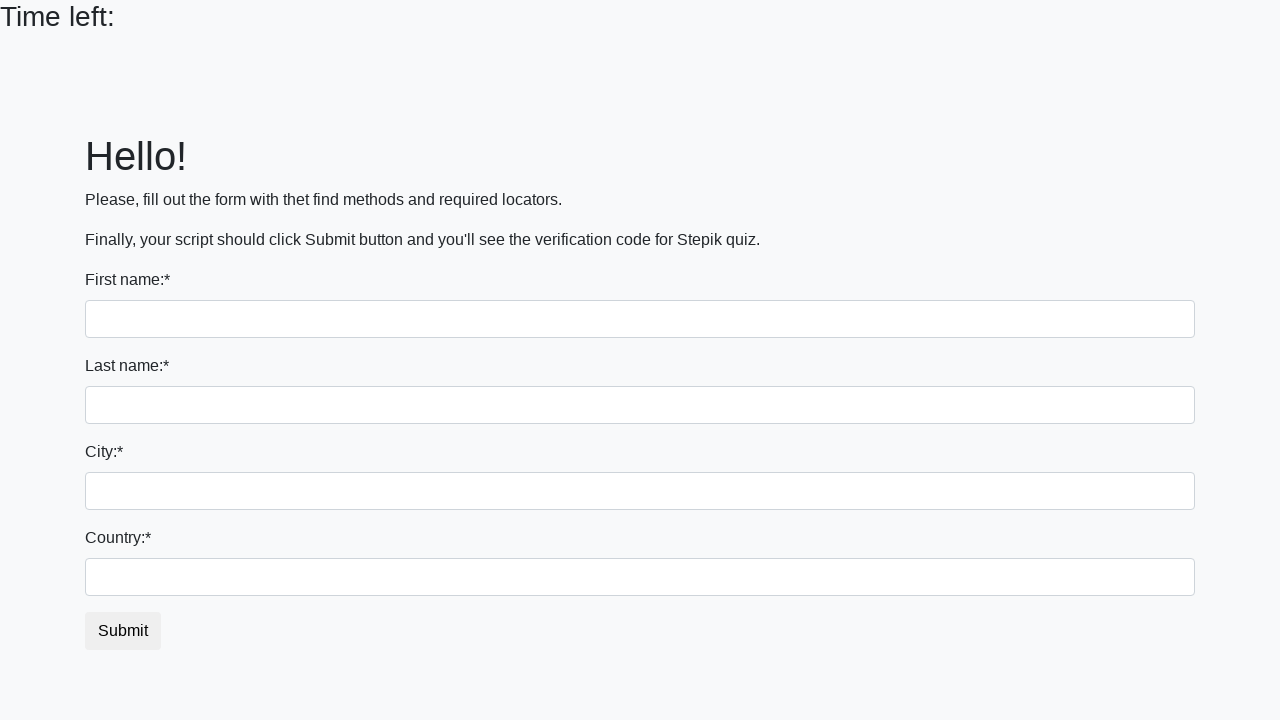

Filled first name field with 'Ivan' on input
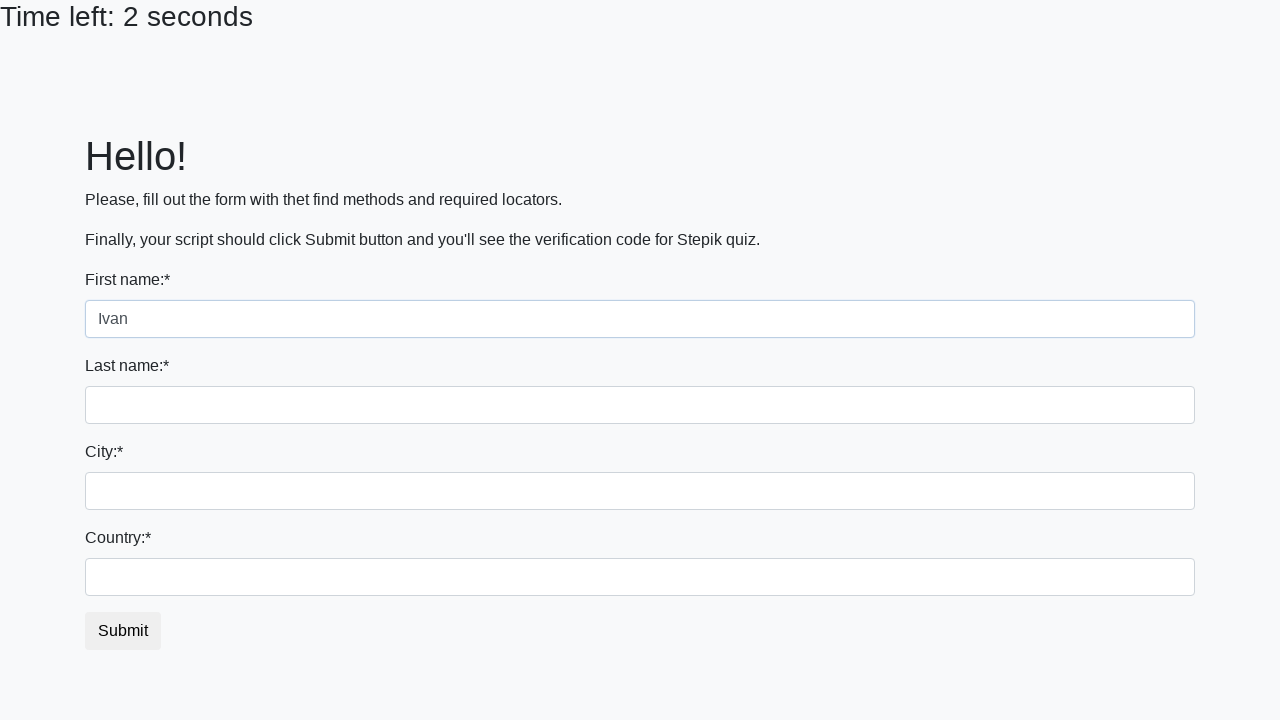

Filled last name field with 'Petrov' on input[name='last_name']
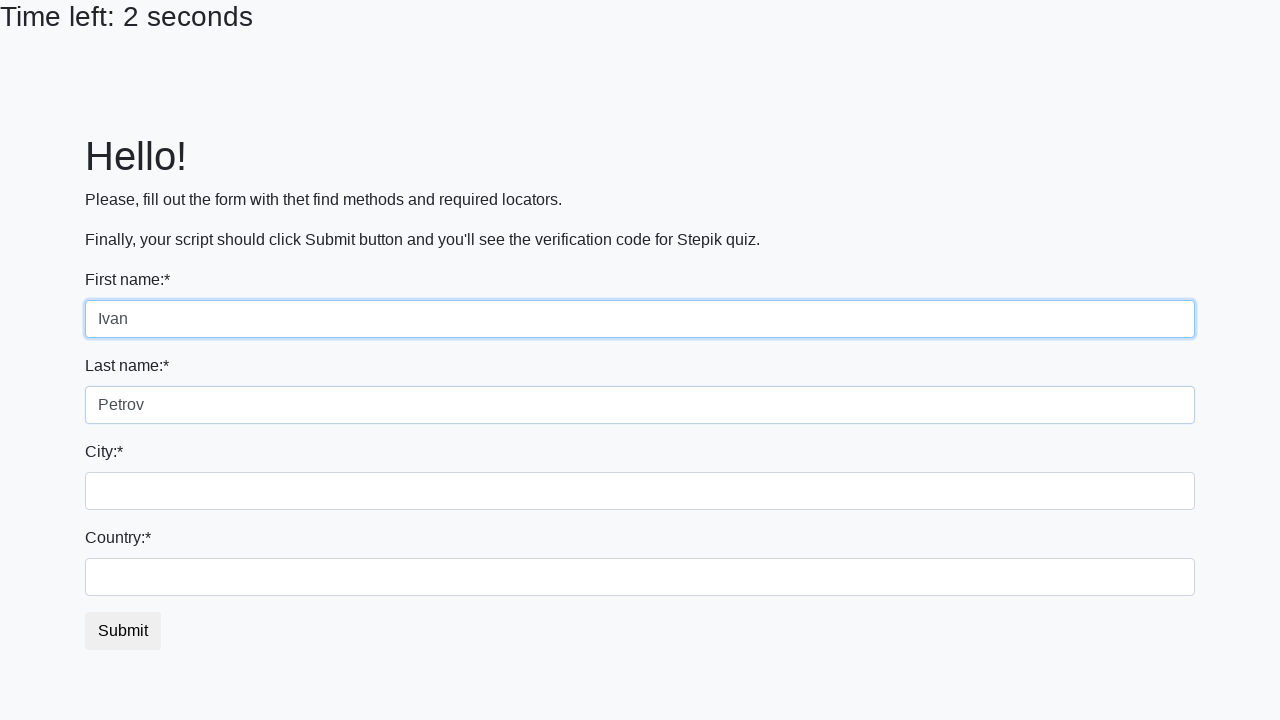

Filled city field with 'Smolensk' on .form-control.city
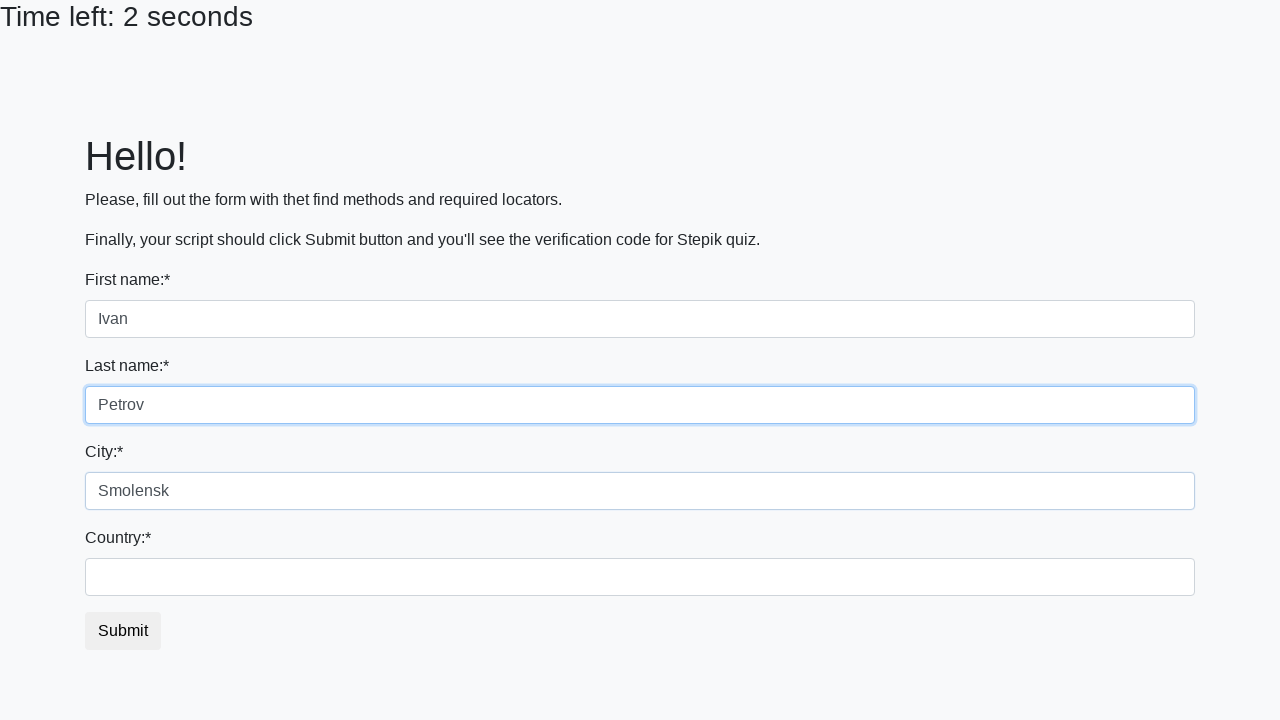

Filled country field with 'Russia' on #country
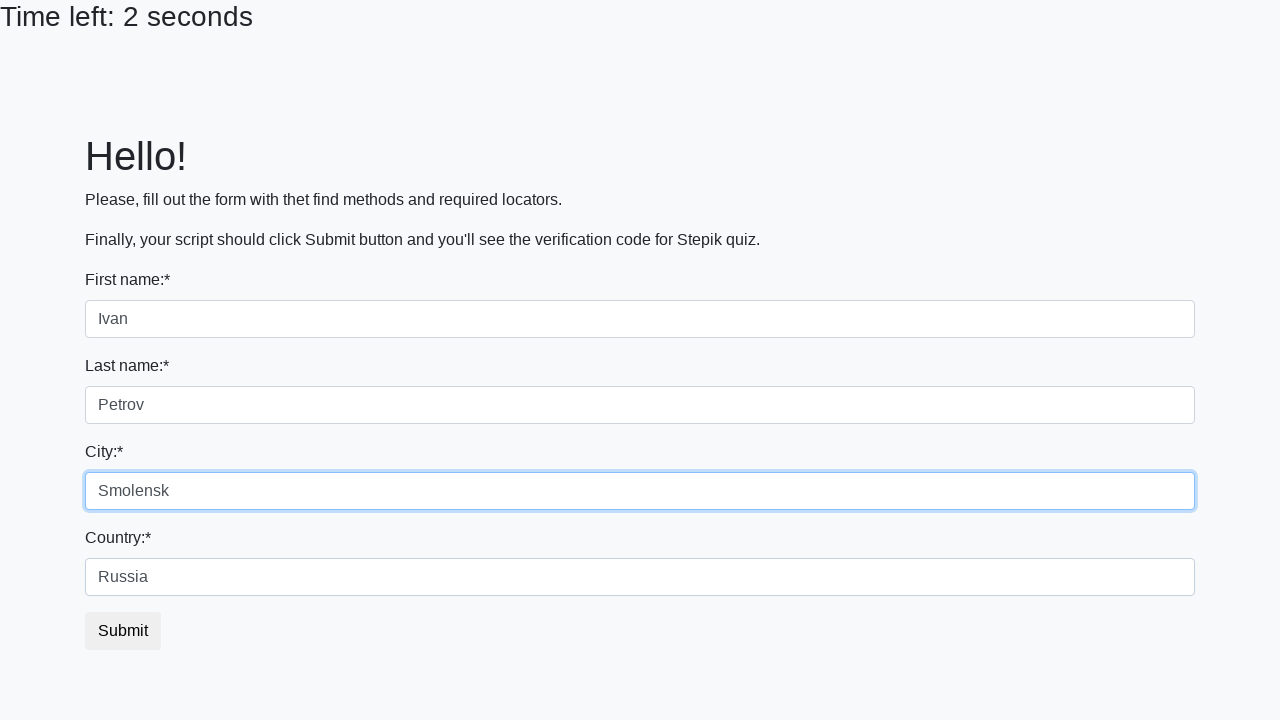

Clicked submit button to submit form at (123, 631) on button.btn
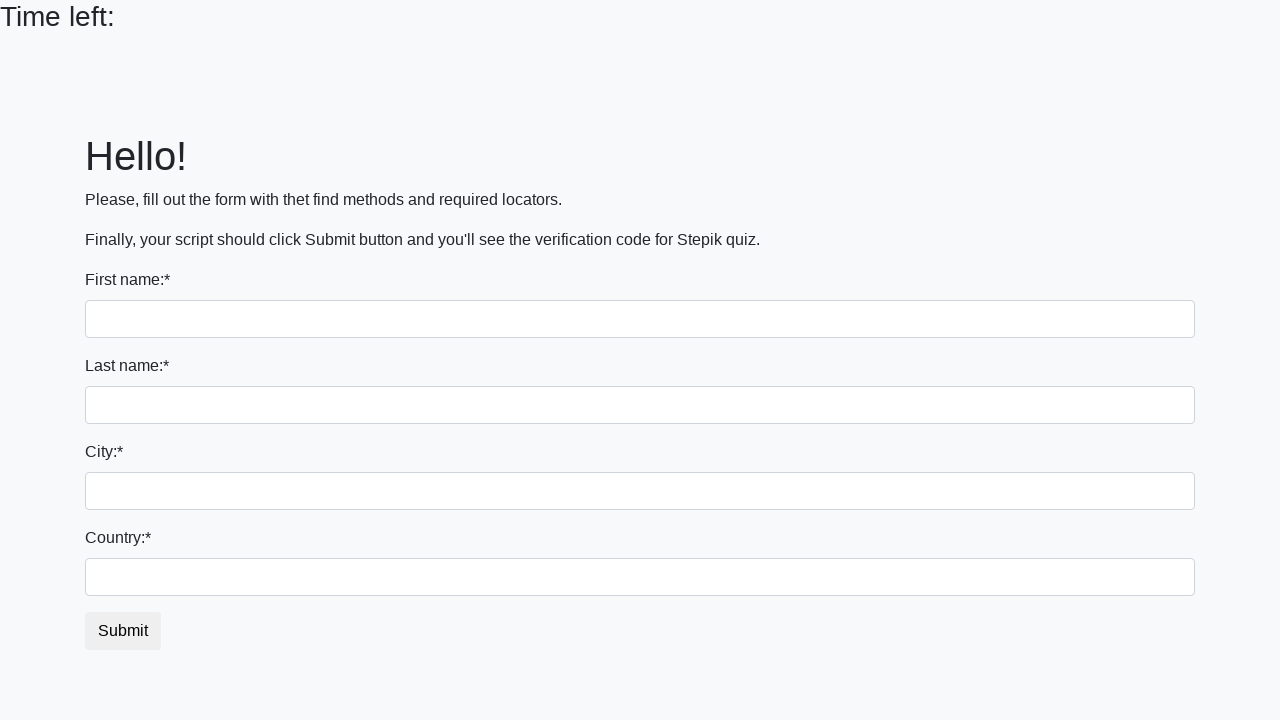

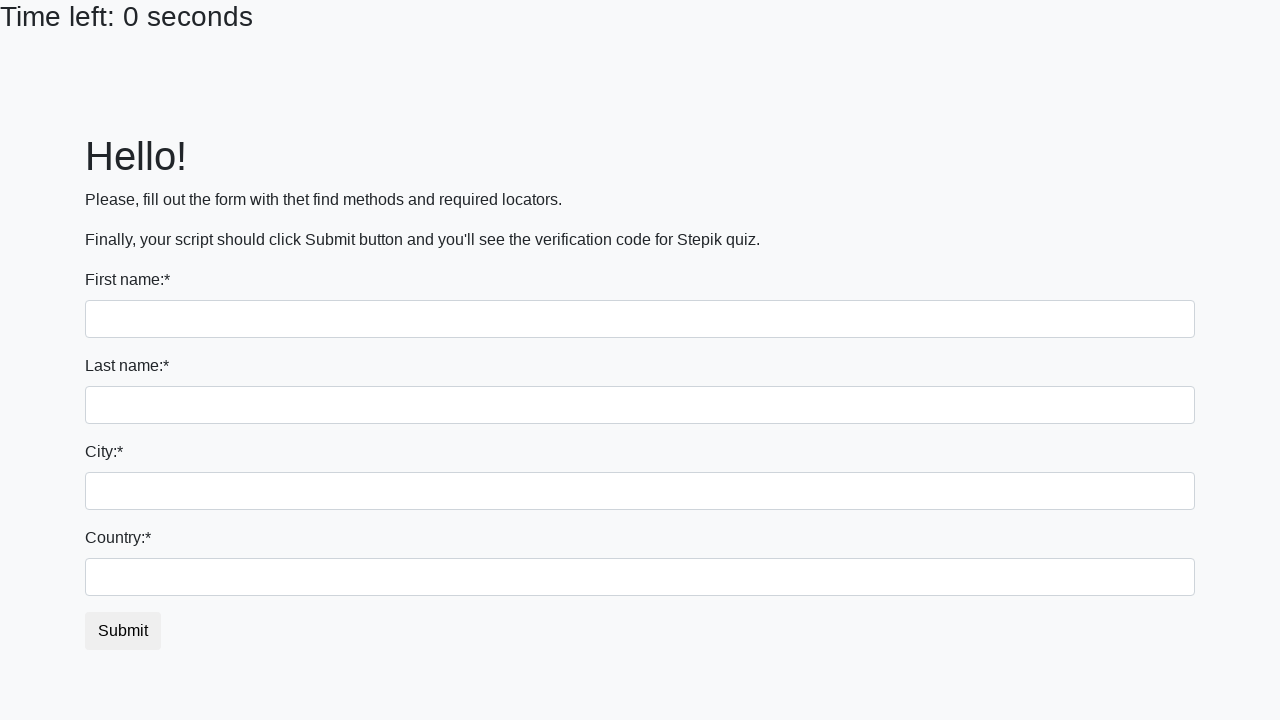